Tests the multiplication operation on a calculator by entering two numbers, selecting the * operator, and clicking calculate.

Starting URL: https://safatelli.github.io/tp-test-logiciel/assets/calc.html

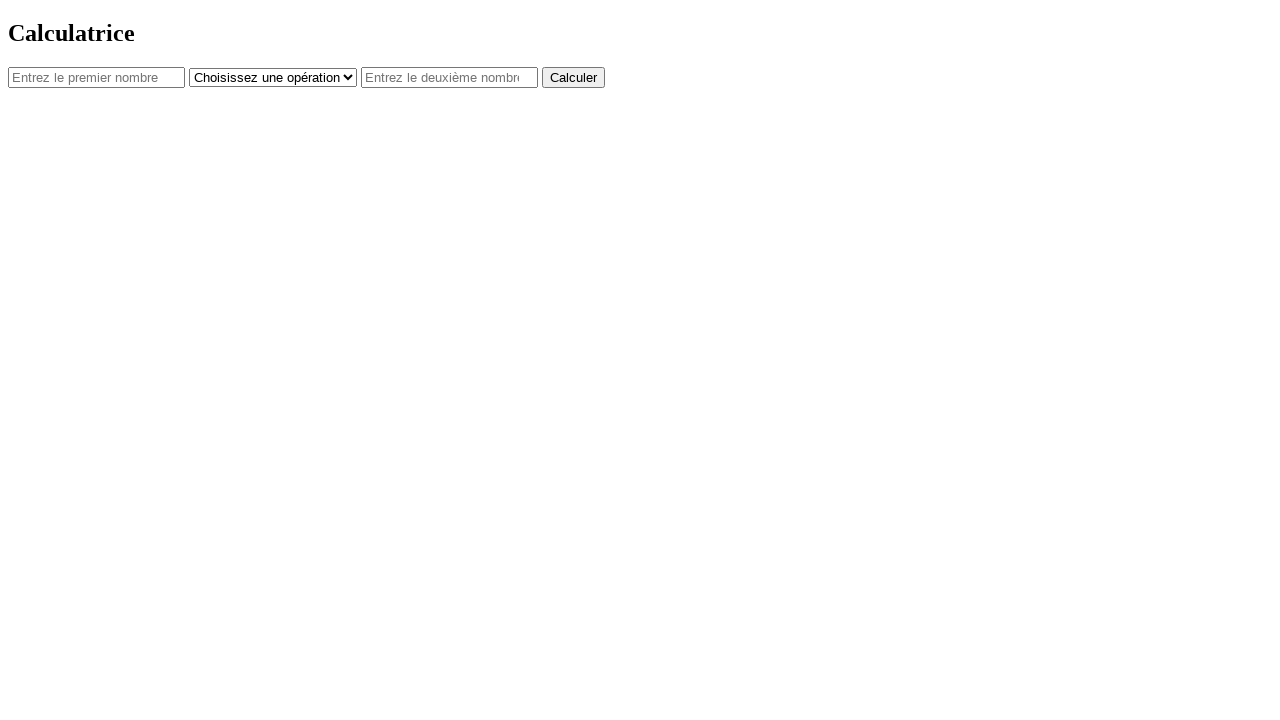

Clicked on first number input field at (96, 77) on #num1
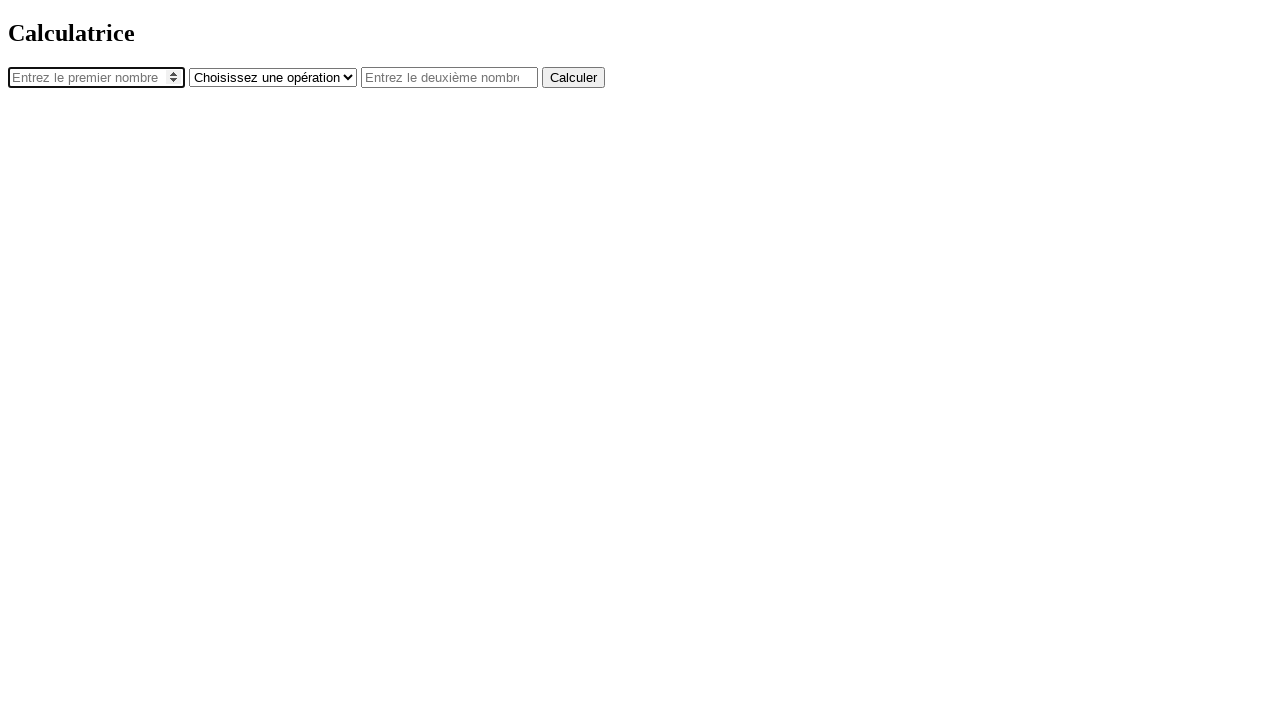

Entered '10' in first number field on #num1
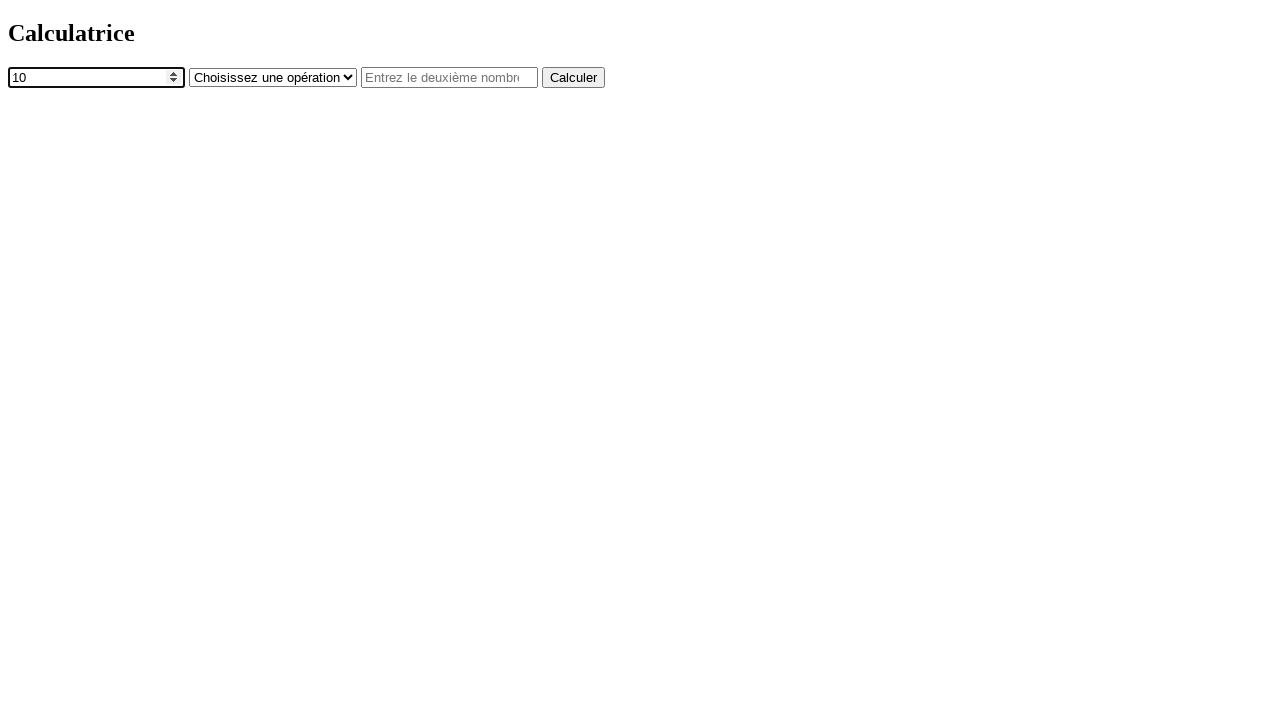

Clicked on operator dropdown at (273, 77) on #operator
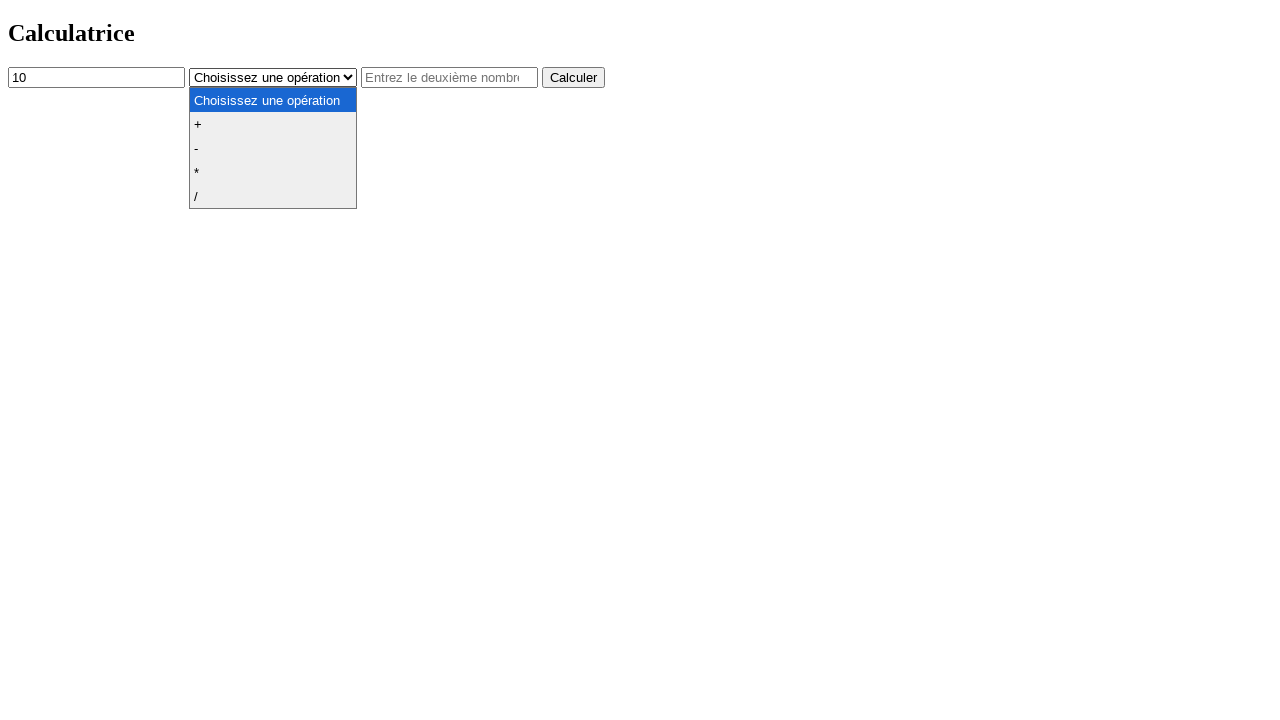

Selected multiplication operator (*) from dropdown on #operator
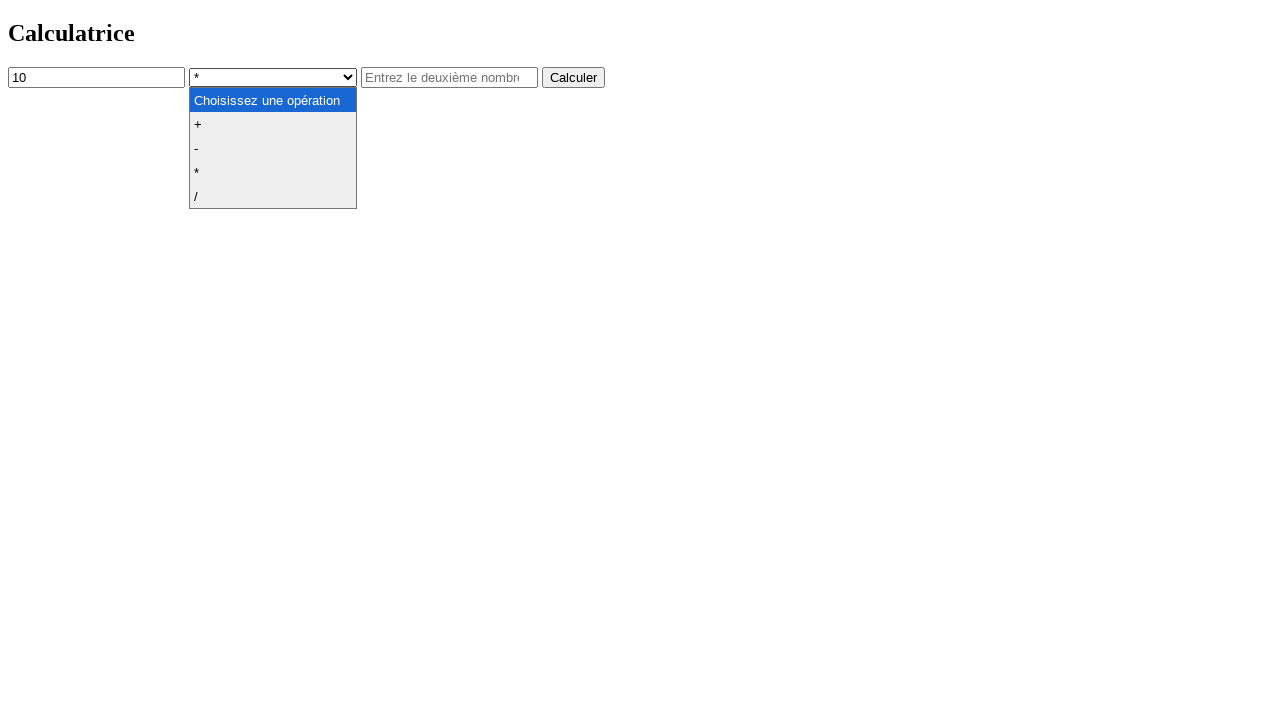

Clicked on second number input field at (450, 77) on #num2
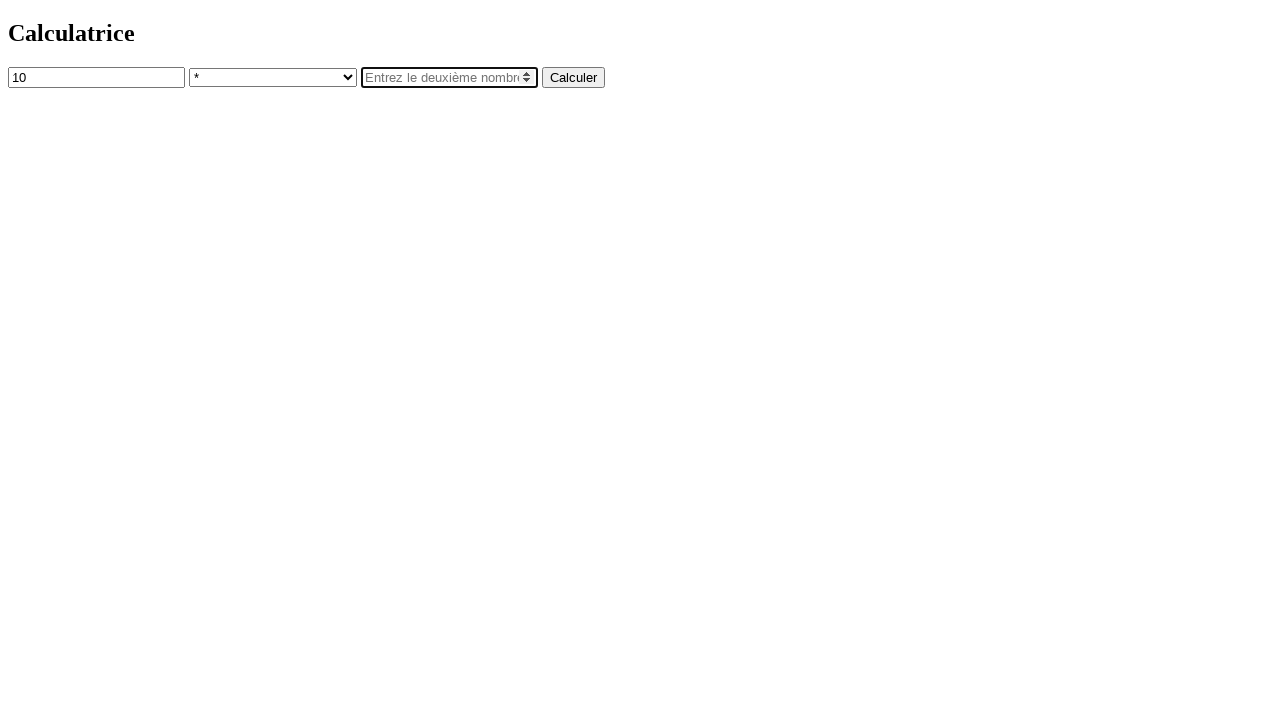

Entered '20' in second number field on #num2
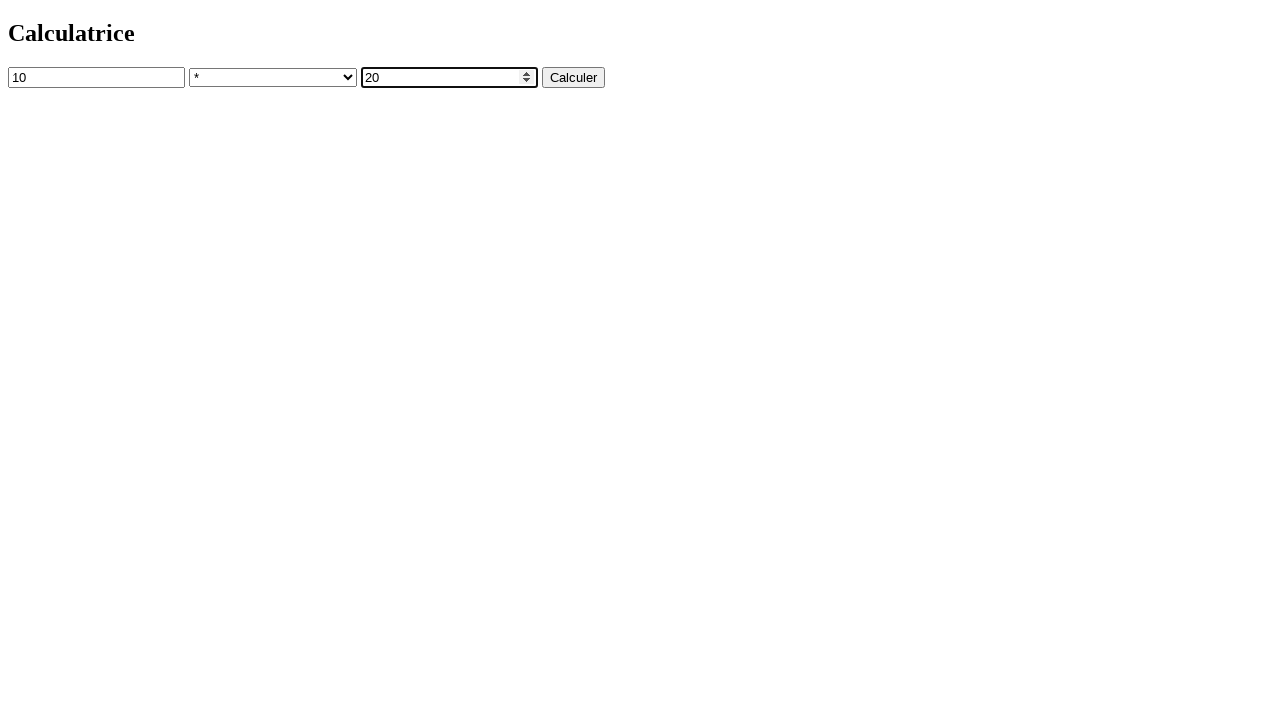

Clicked calculate button at (574, 77) on button
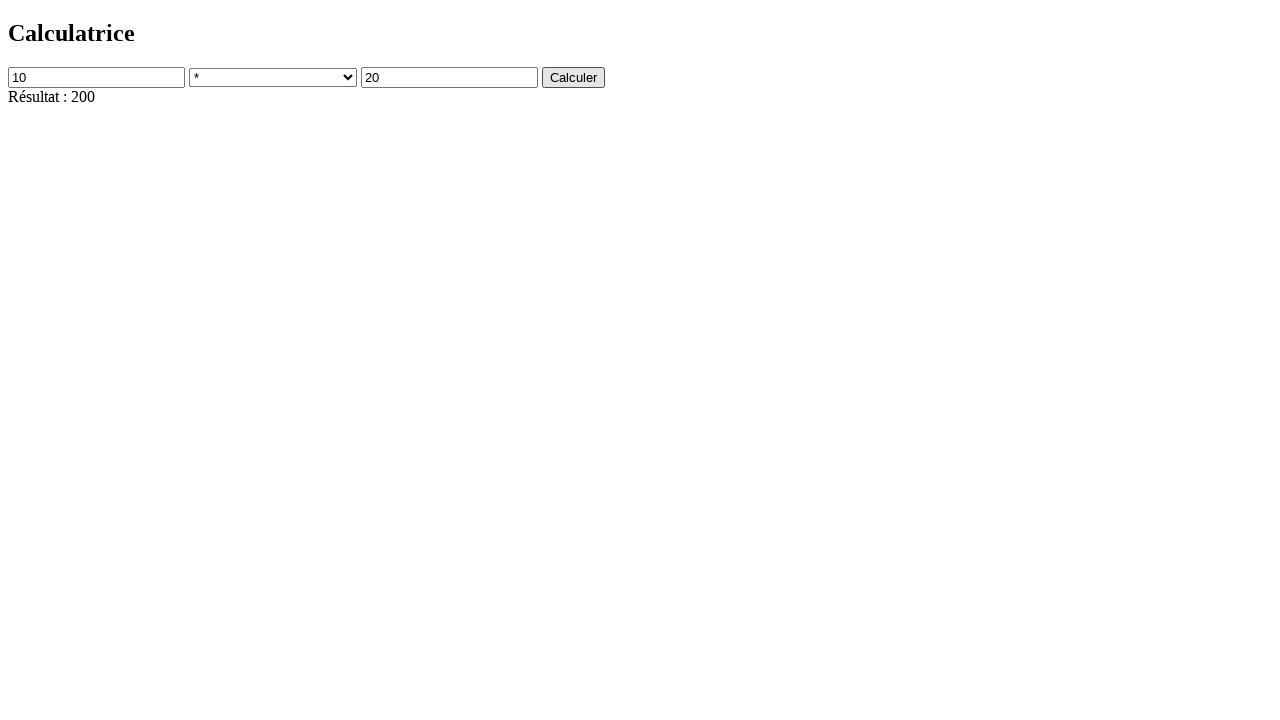

Result element appeared on page
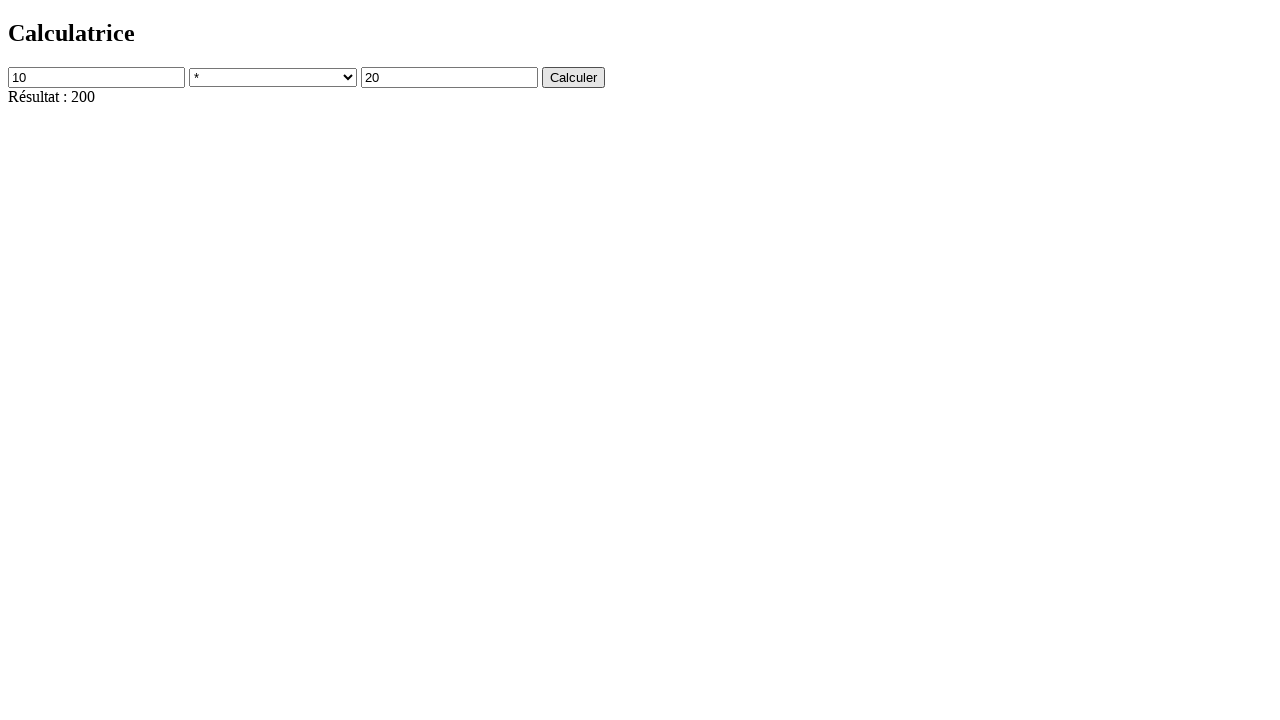

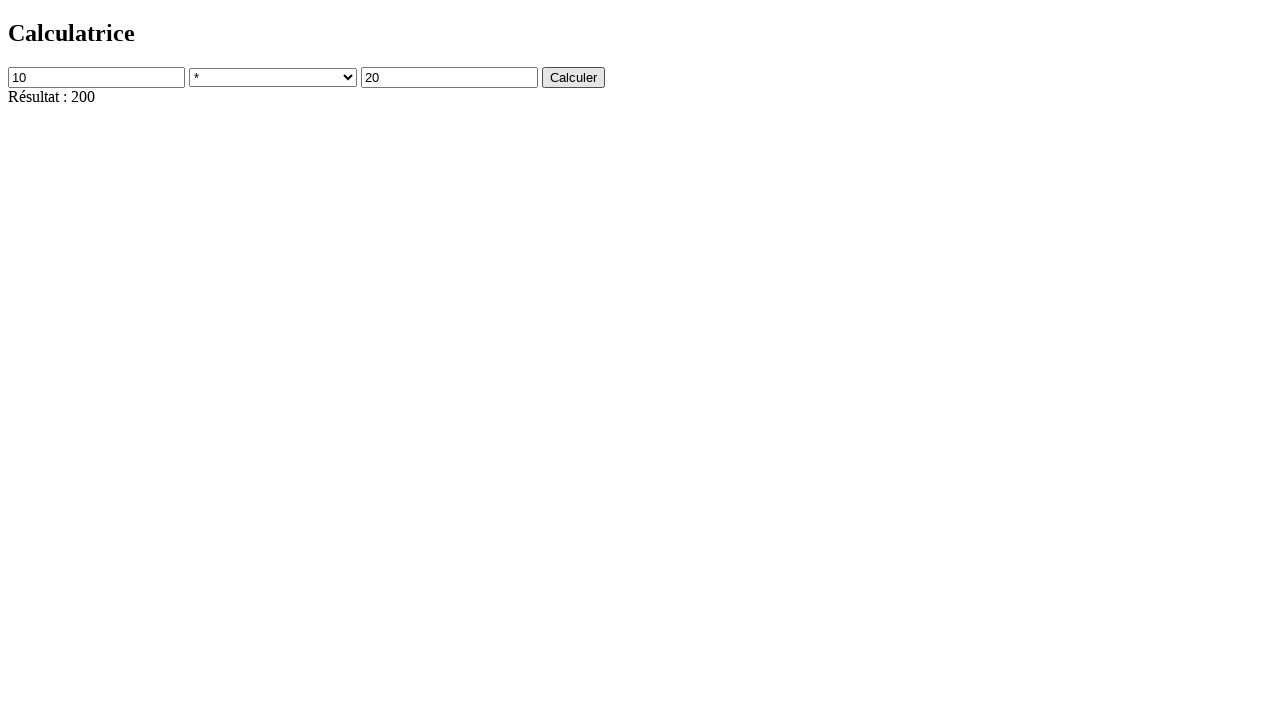